Tests passenger selection dropdown functionality by clicking to add multiple adults, children, and infants, then closing the passenger options panel

Starting URL: https://rahulshettyacademy.com/dropdownsPractise/

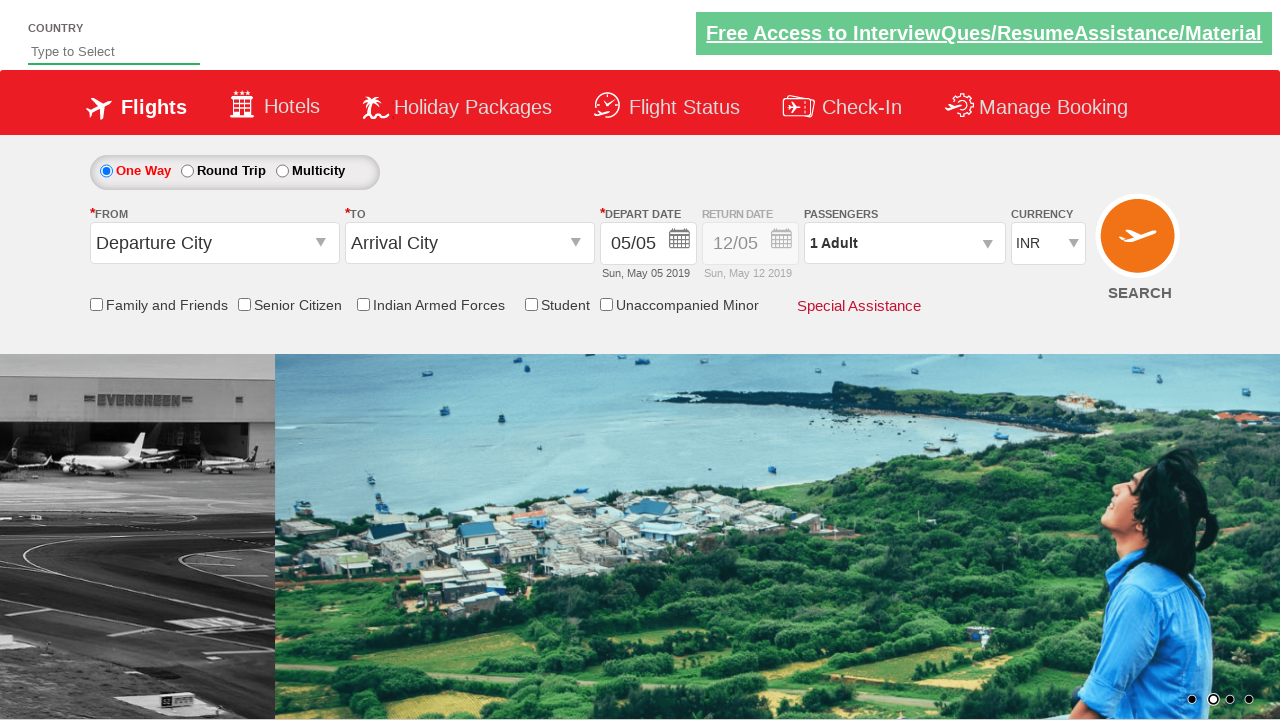

Clicked passenger info dropdown to open it at (904, 243) on xpath=//div[@id='divpaxinfo']
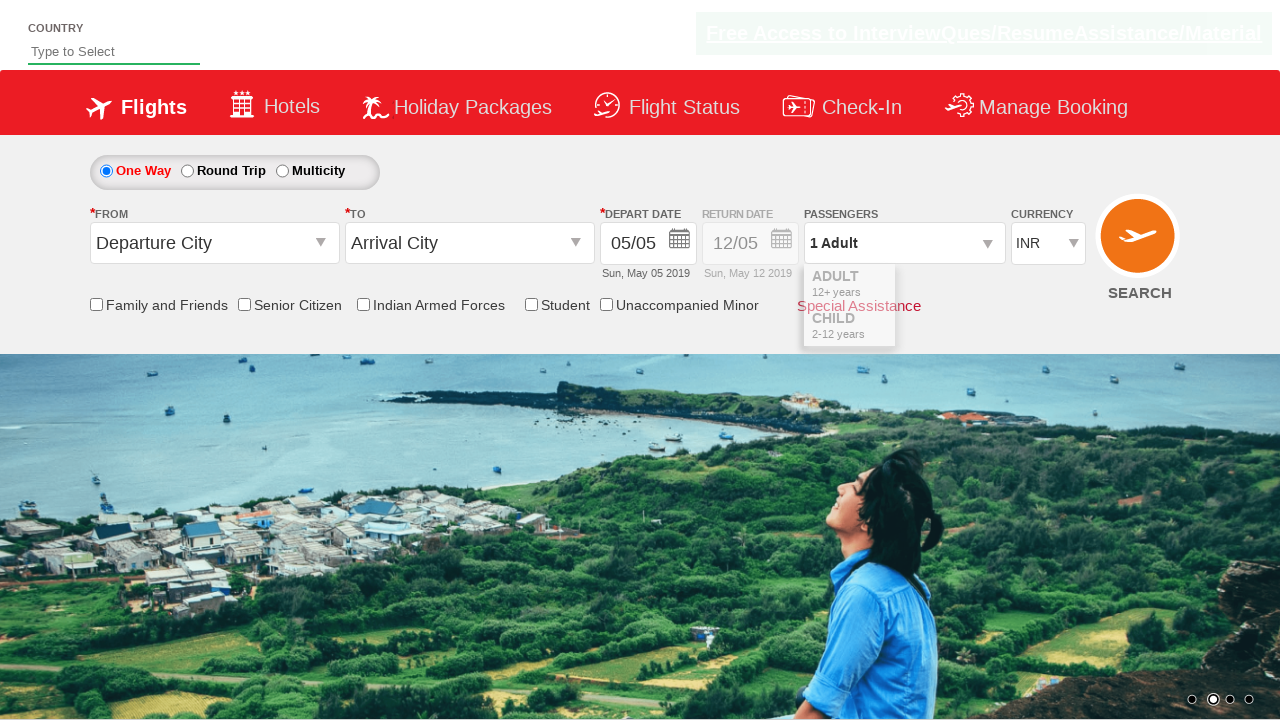

Passenger dropdown opened and adult increment button is visible
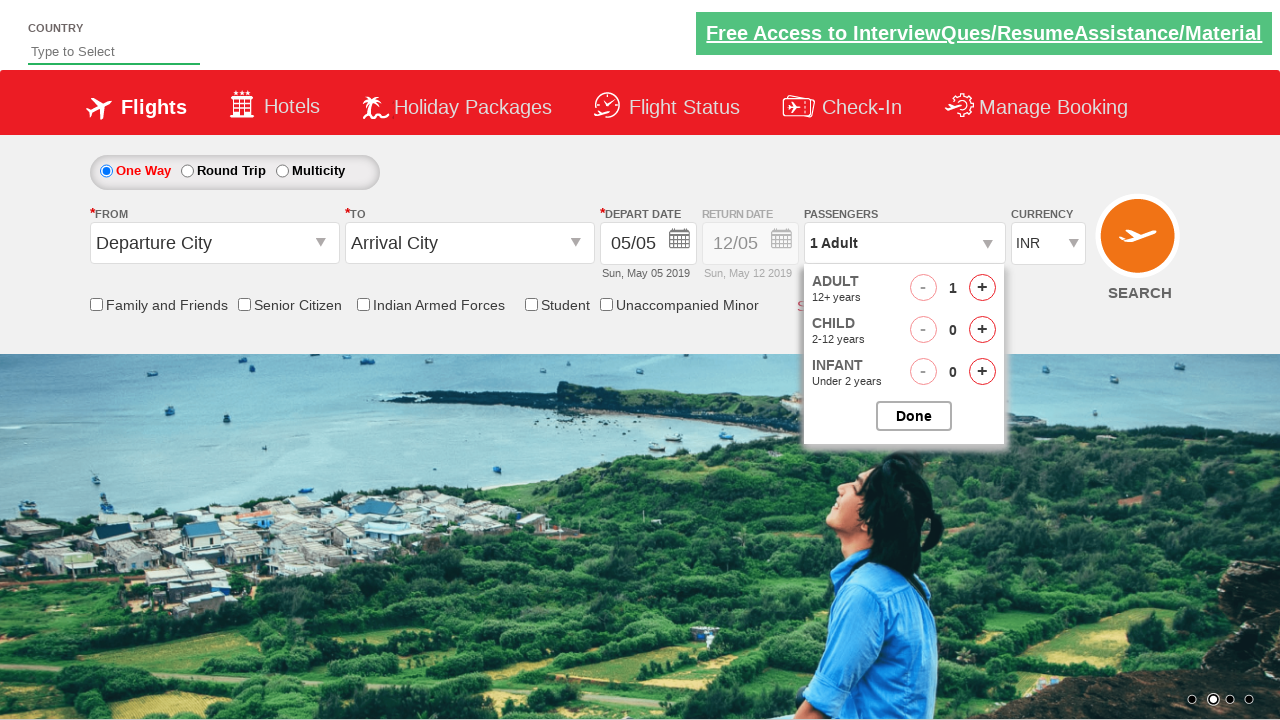

Added adult #1 at (982, 288) on xpath=//span[@id='hrefIncAdt']
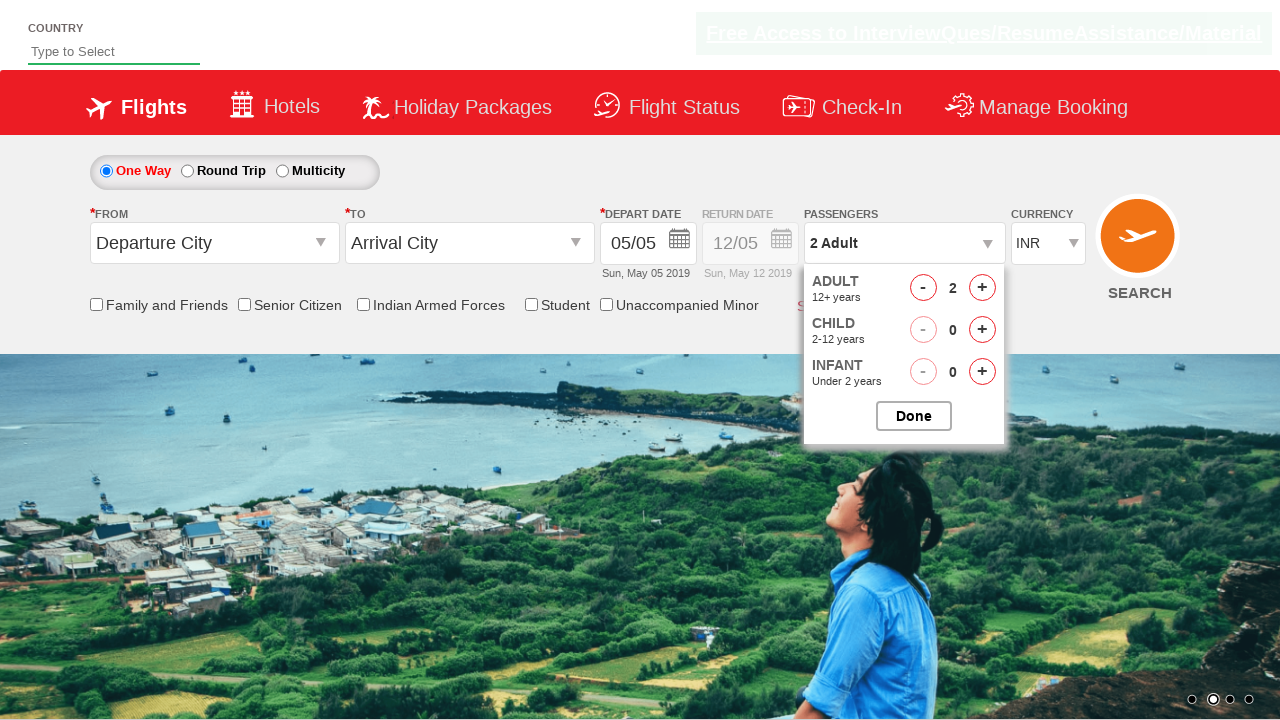

Added adult #2 at (982, 288) on xpath=//span[@id='hrefIncAdt']
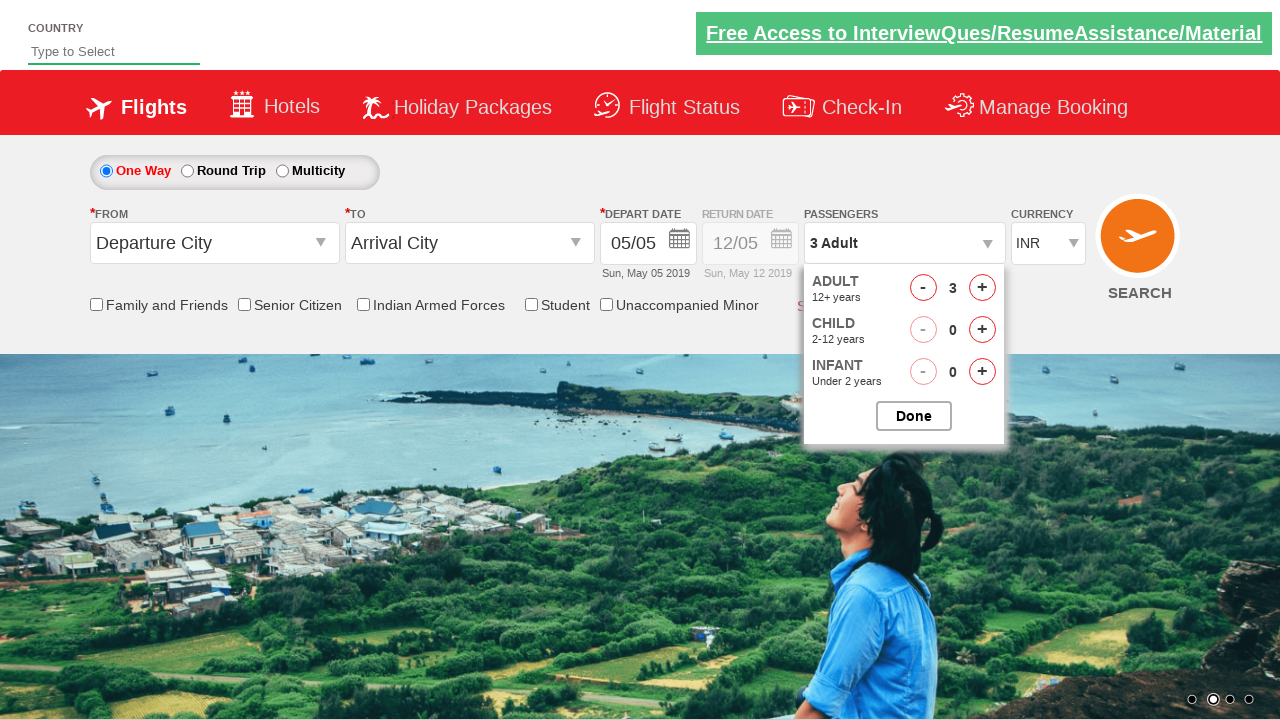

Added adult #3 at (982, 288) on xpath=//span[@id='hrefIncAdt']
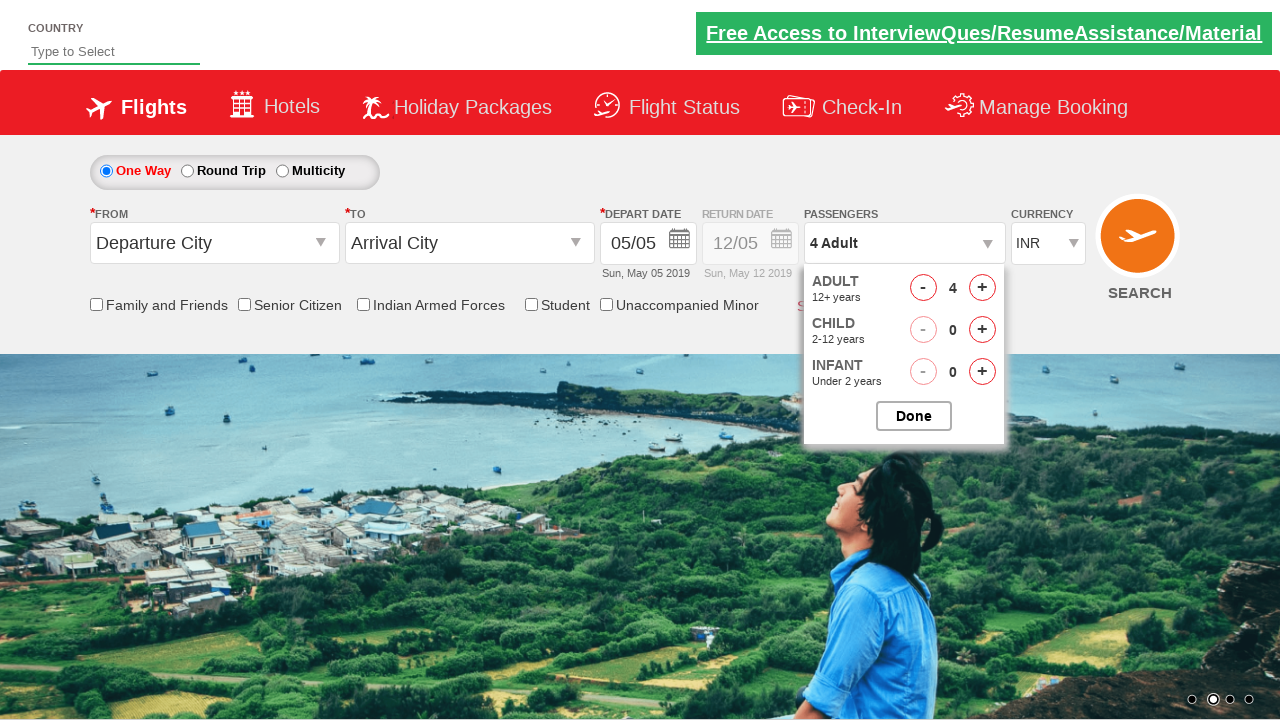

Added adult #4 at (982, 288) on xpath=//span[@id='hrefIncAdt']
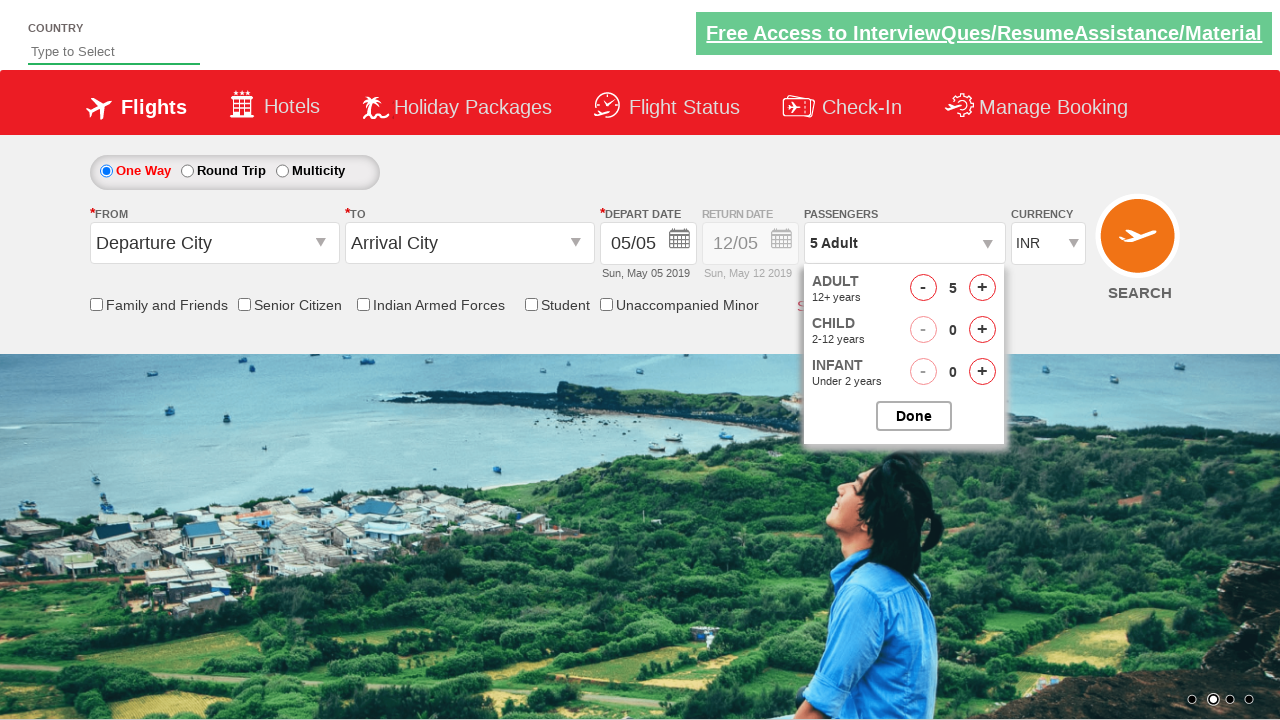

Added child #1 at (982, 330) on #hrefIncChd
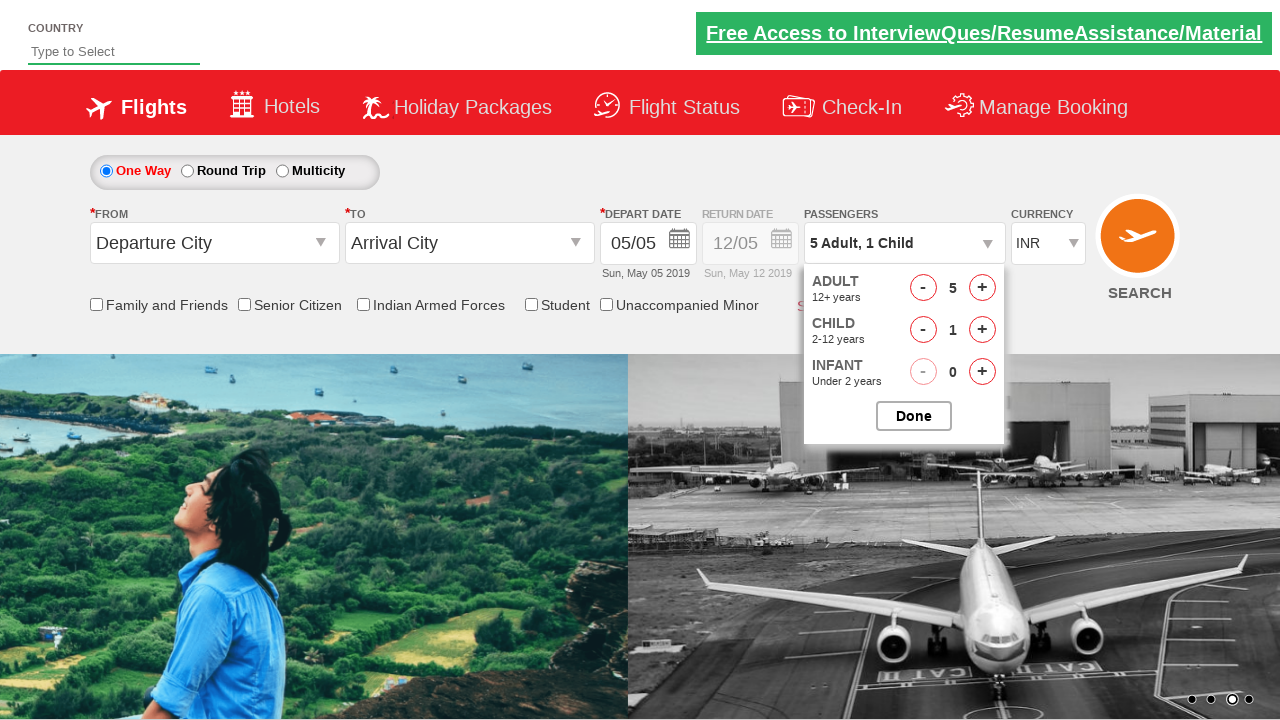

Added child #2 at (982, 330) on #hrefIncChd
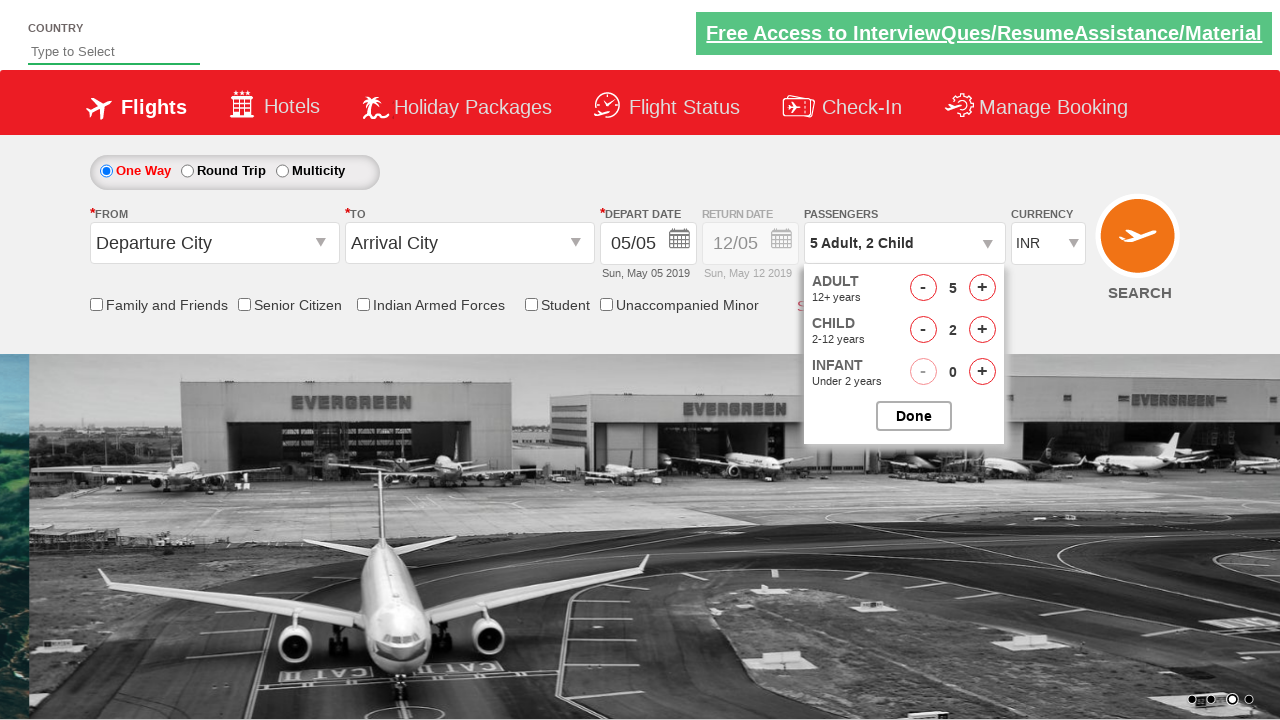

Added 1 infant at (982, 372) on #hrefIncInf
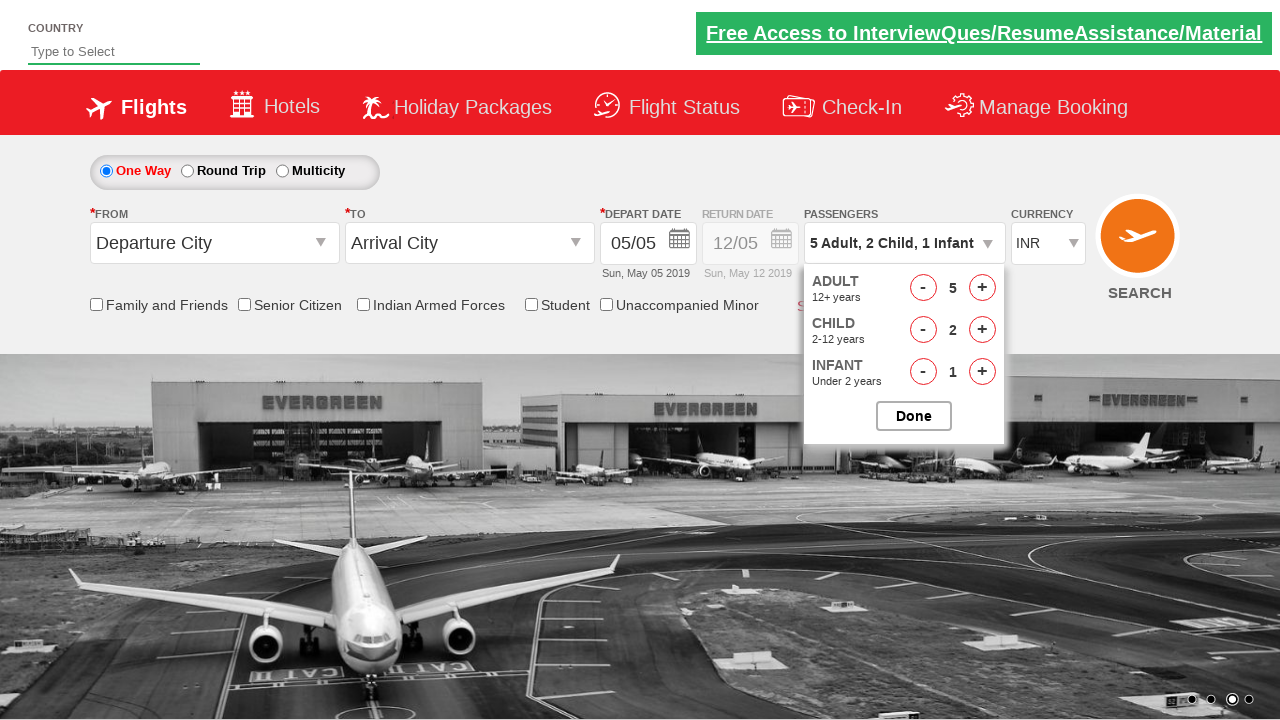

Closed the passenger options panel at (914, 416) on #btnclosepaxoption
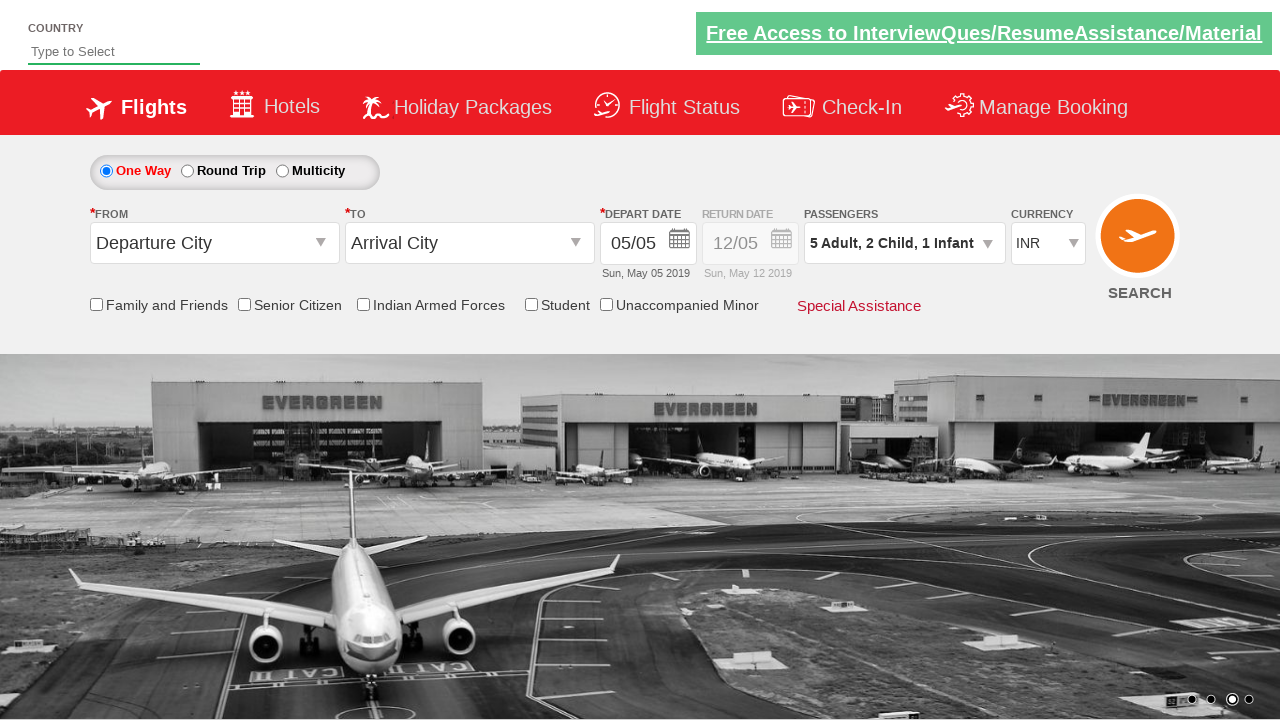

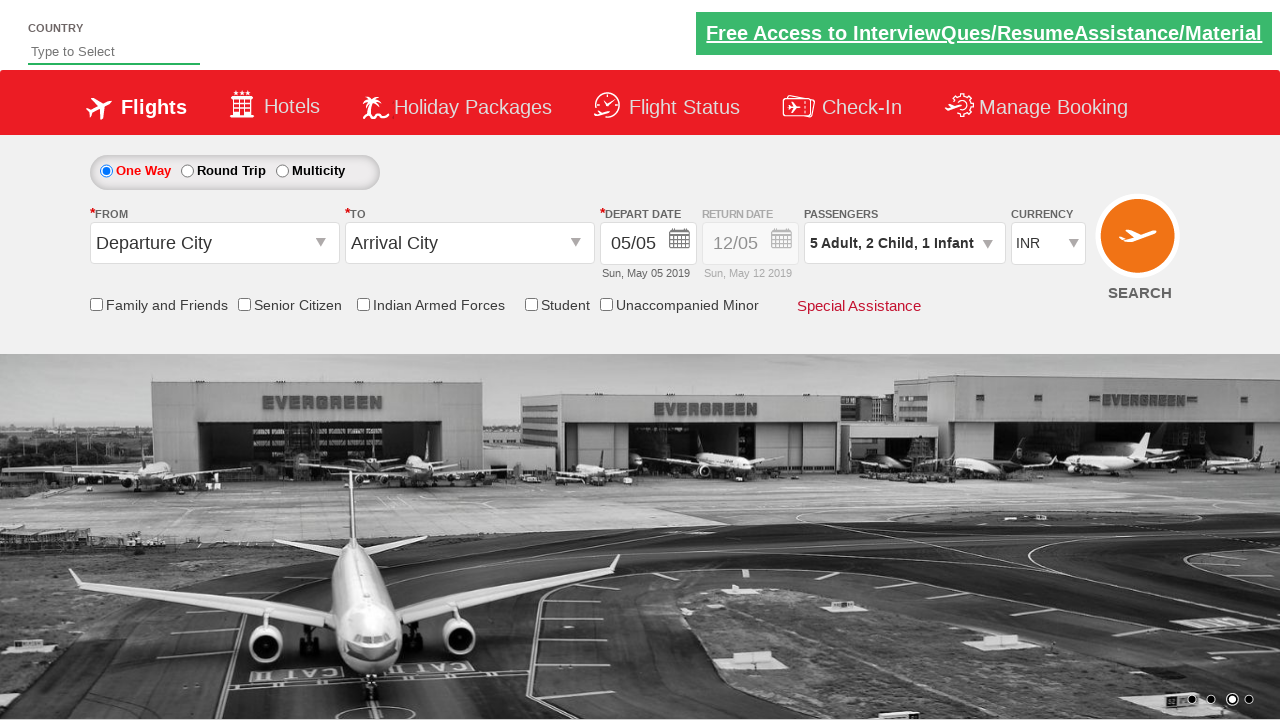